Tests drag and drop functionality by dragging an element to a drop target and verifying the drop was successful by checking text and background color changes

Starting URL: https://demoqa.com/droppable

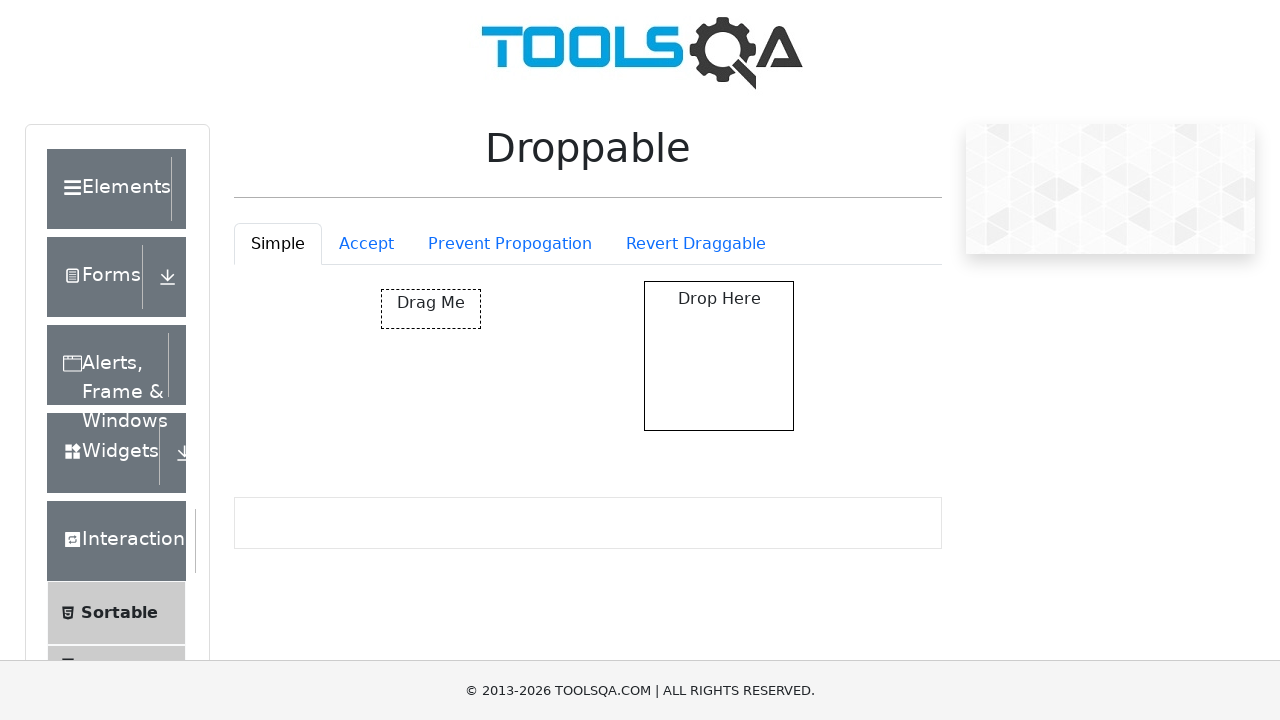

Waited for simple tab selector to appear
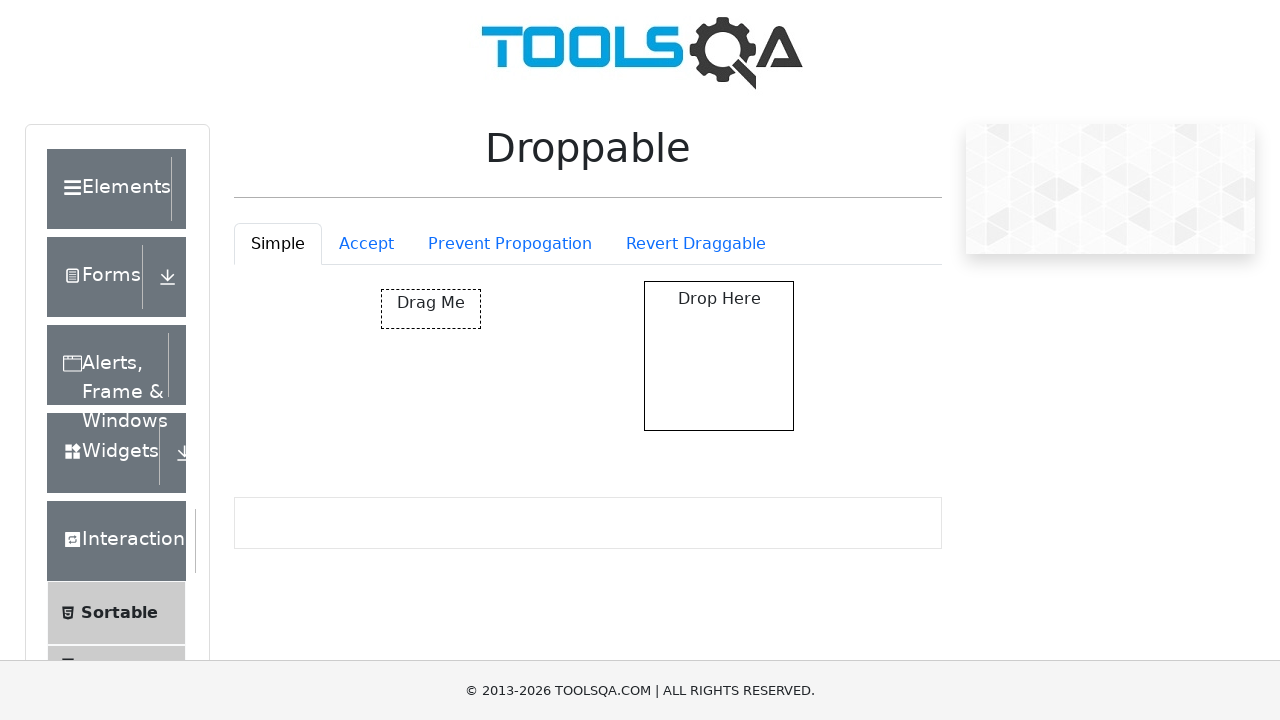

Clicked on simple tab at (278, 244) on #droppableExample-tab-simple
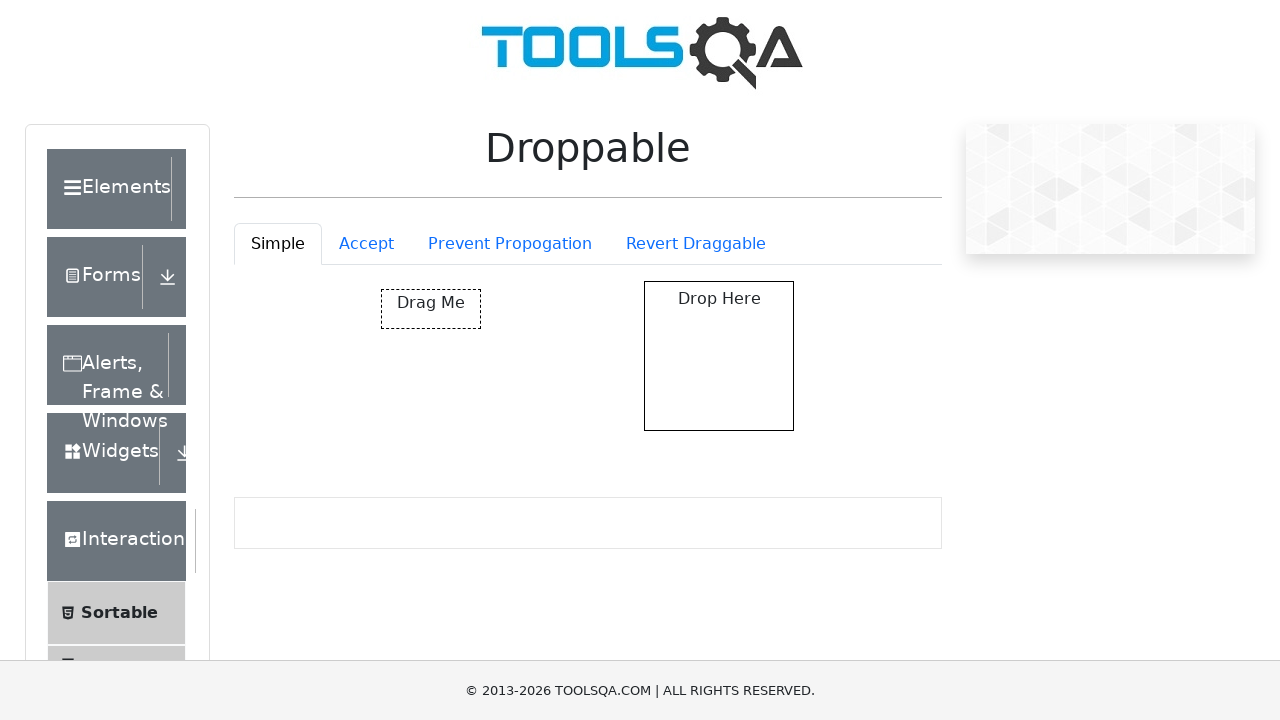

Located draggable source and droppable target elements
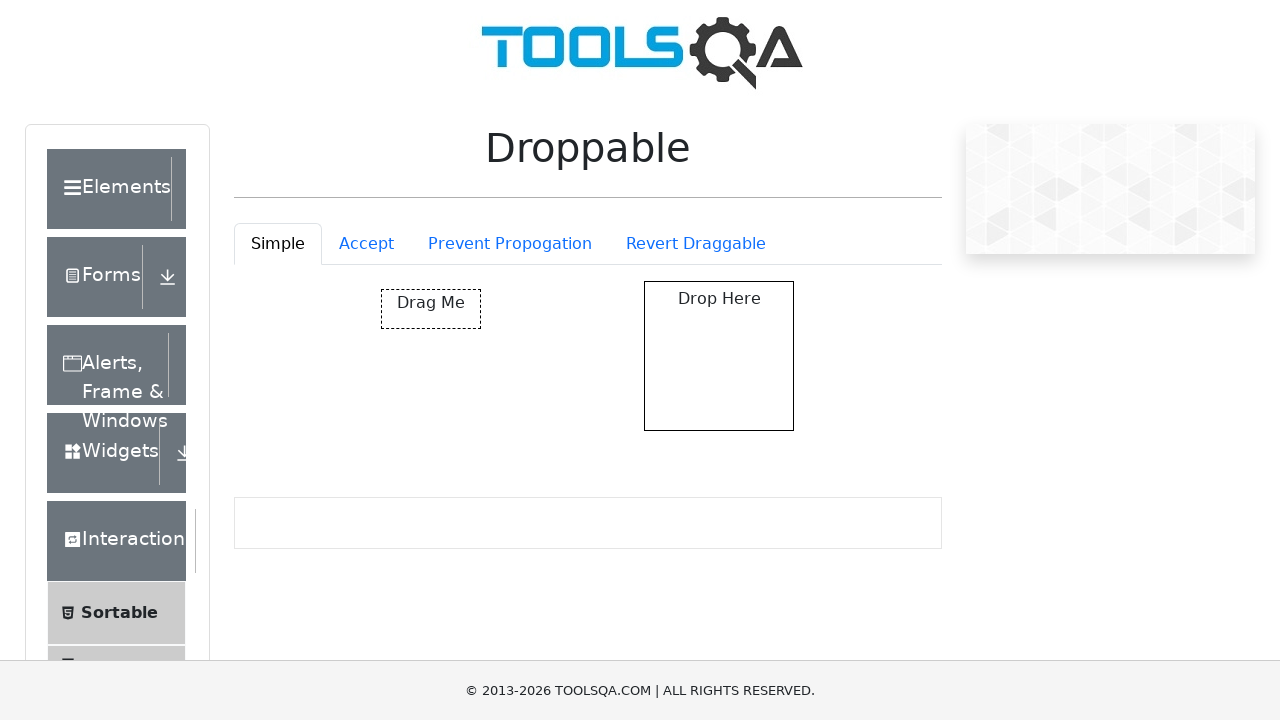

Verified that draggable element is visible
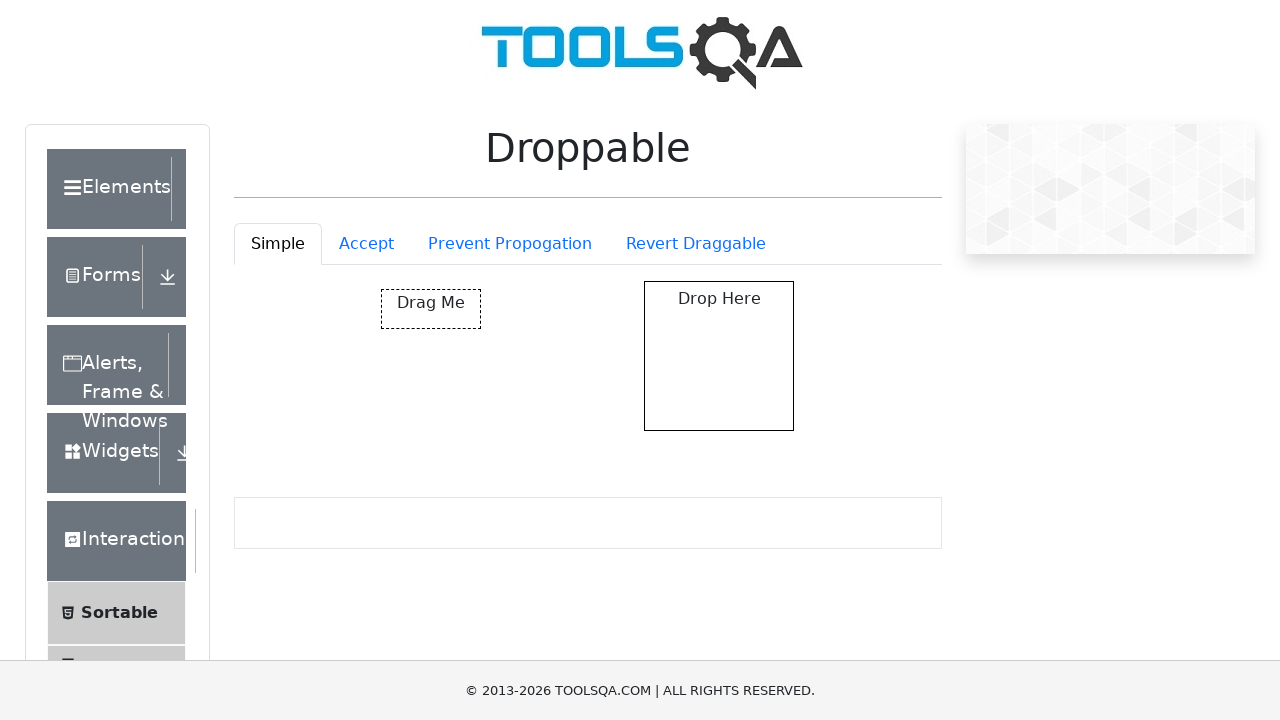

Dragged the element to the drop target at (719, 356)
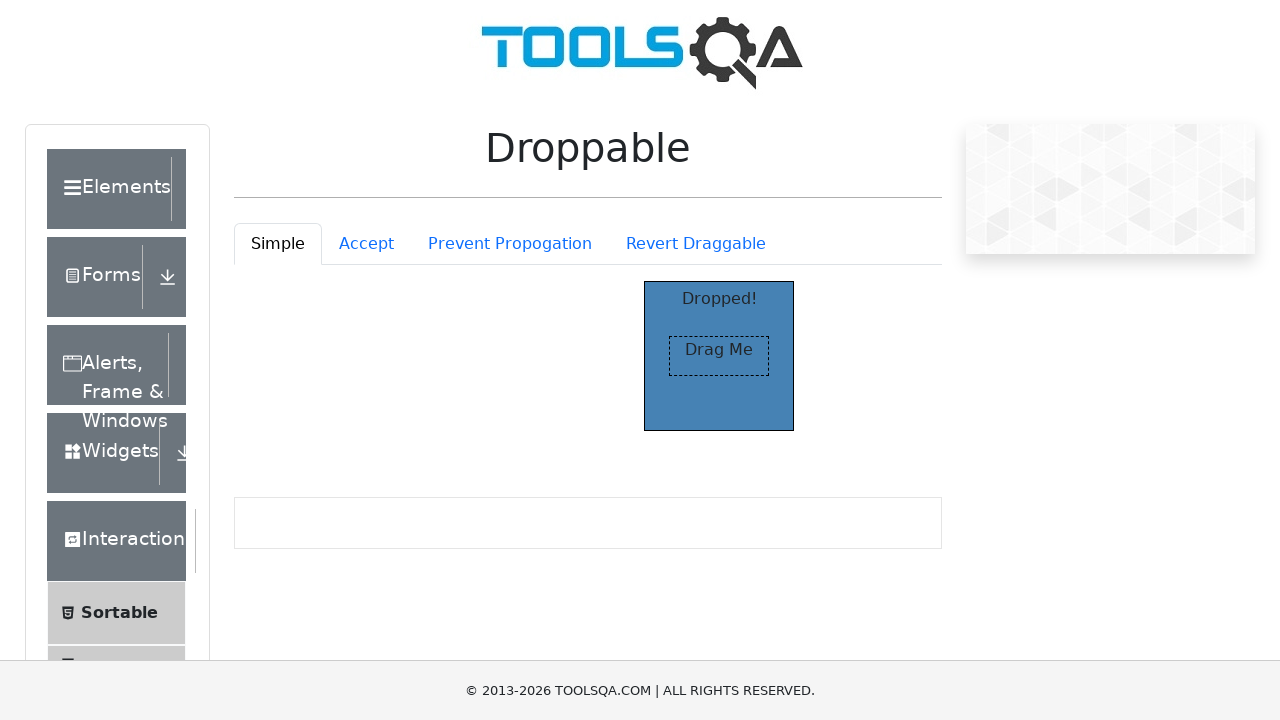

Verified drop was successful - target text changed to 'Dropped!'
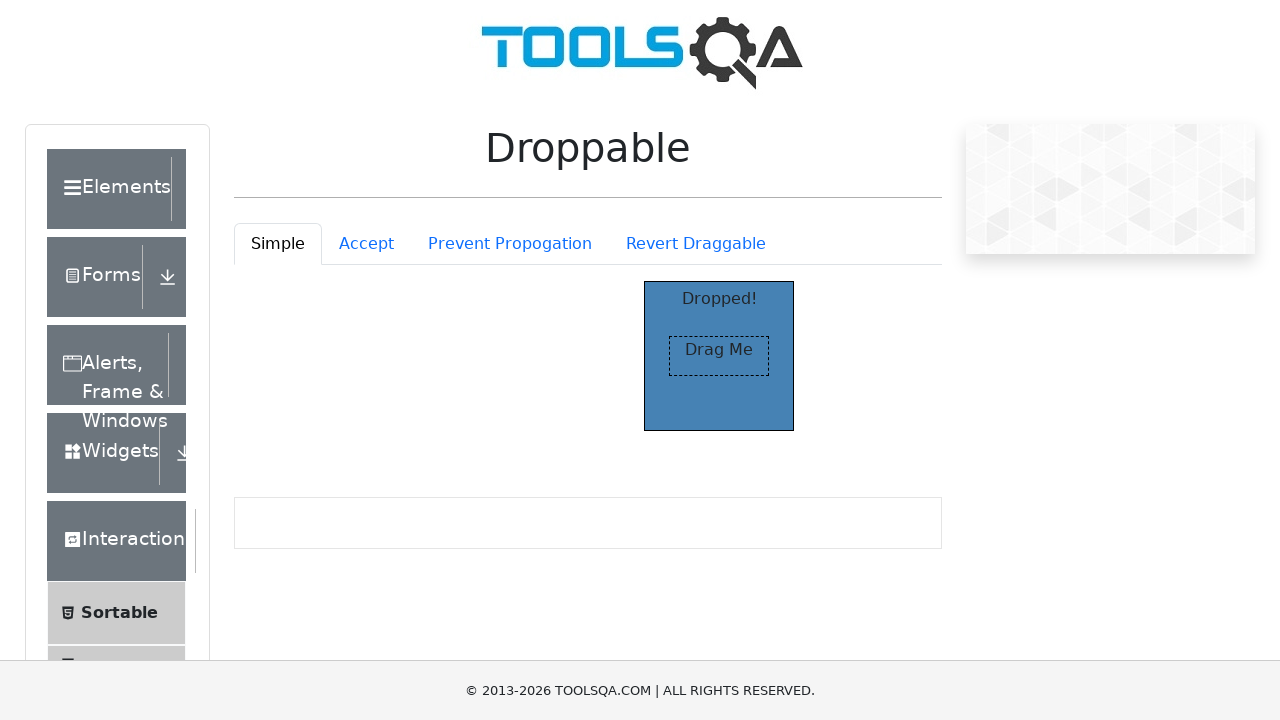

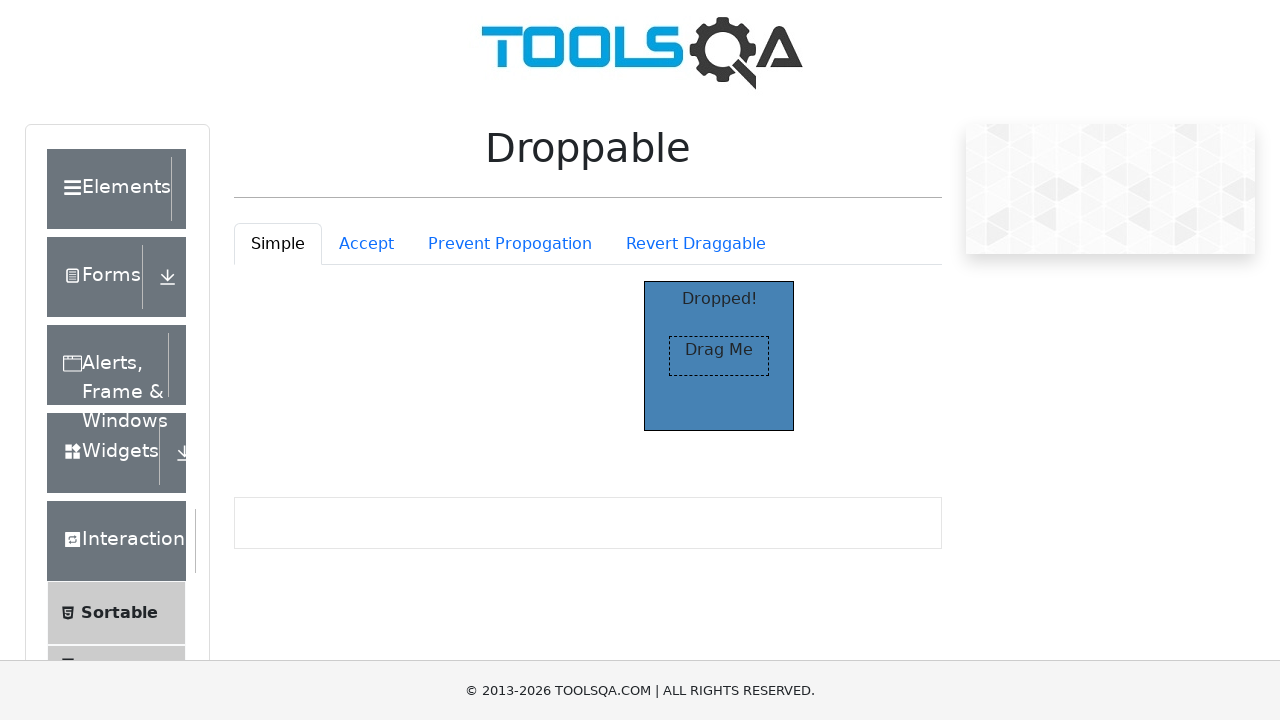